Tests user registration functionality on DemoQA by filling out the registration form with first name, last name, username, and password, then submitting and verifying successful registration.

Starting URL: https://demoqa.com/register

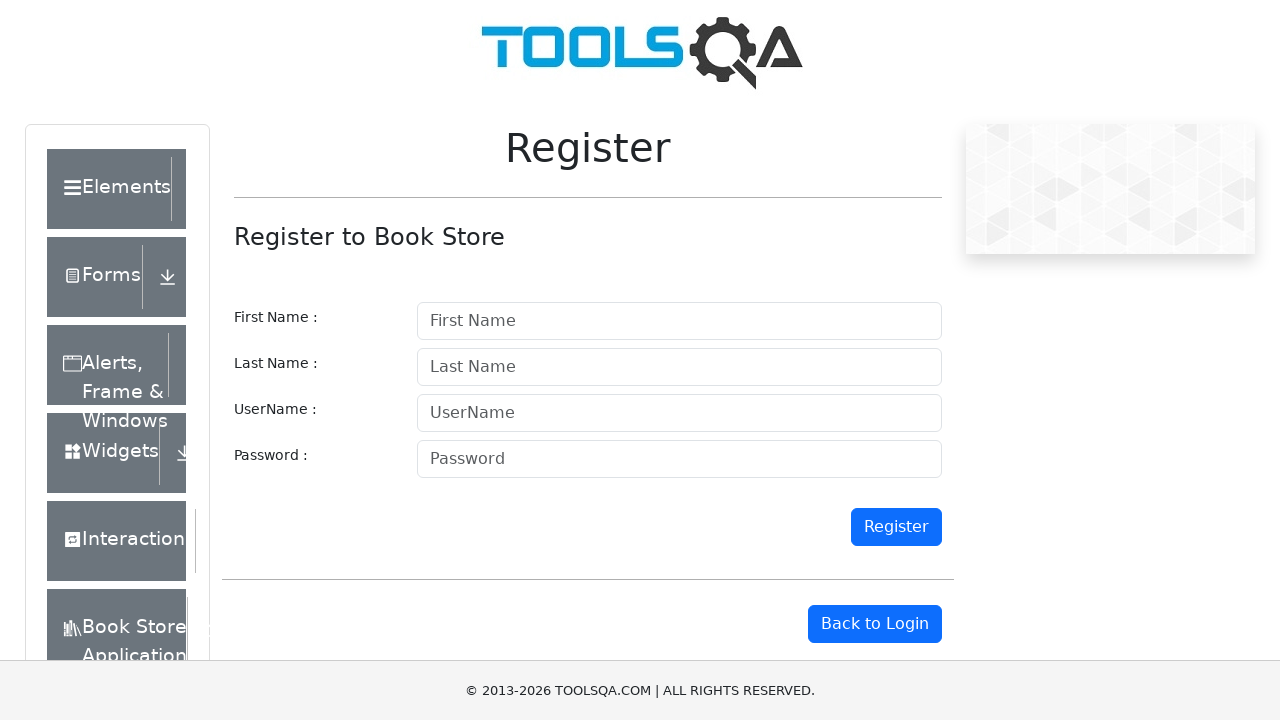

Filled first name field with 'Michael' on #firstname
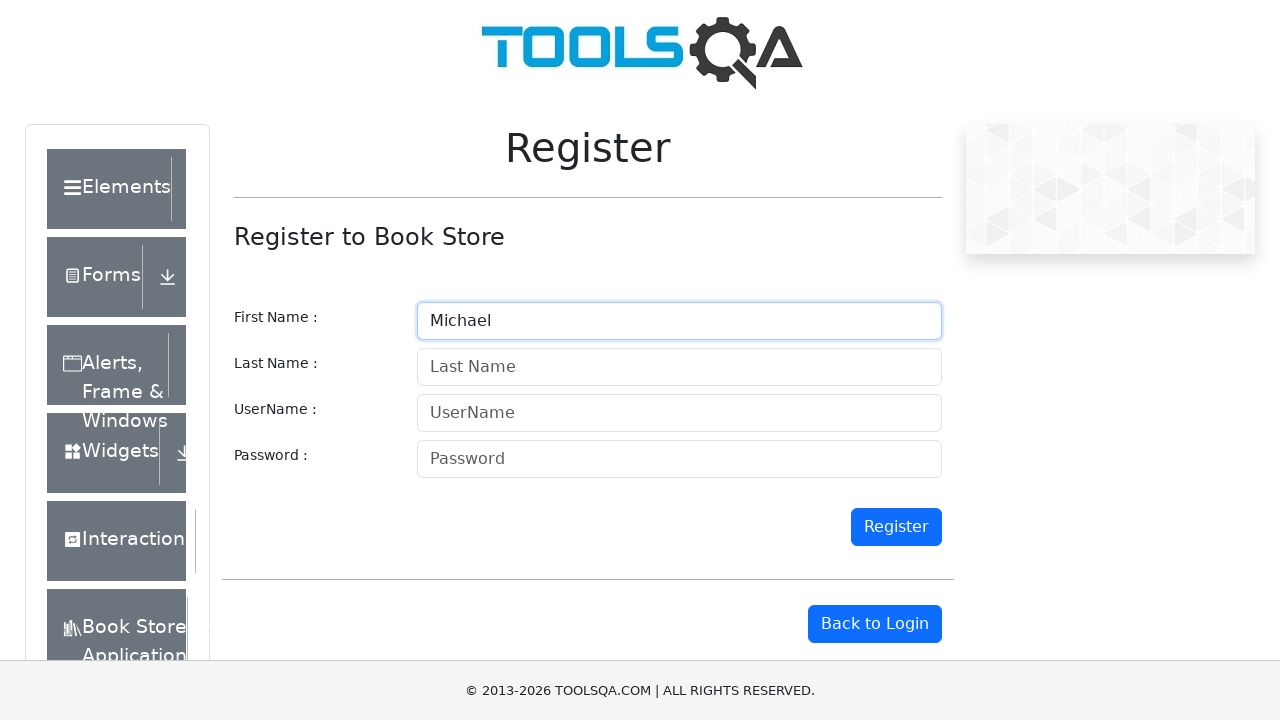

Filled last name field with 'Thompson' on #lastname
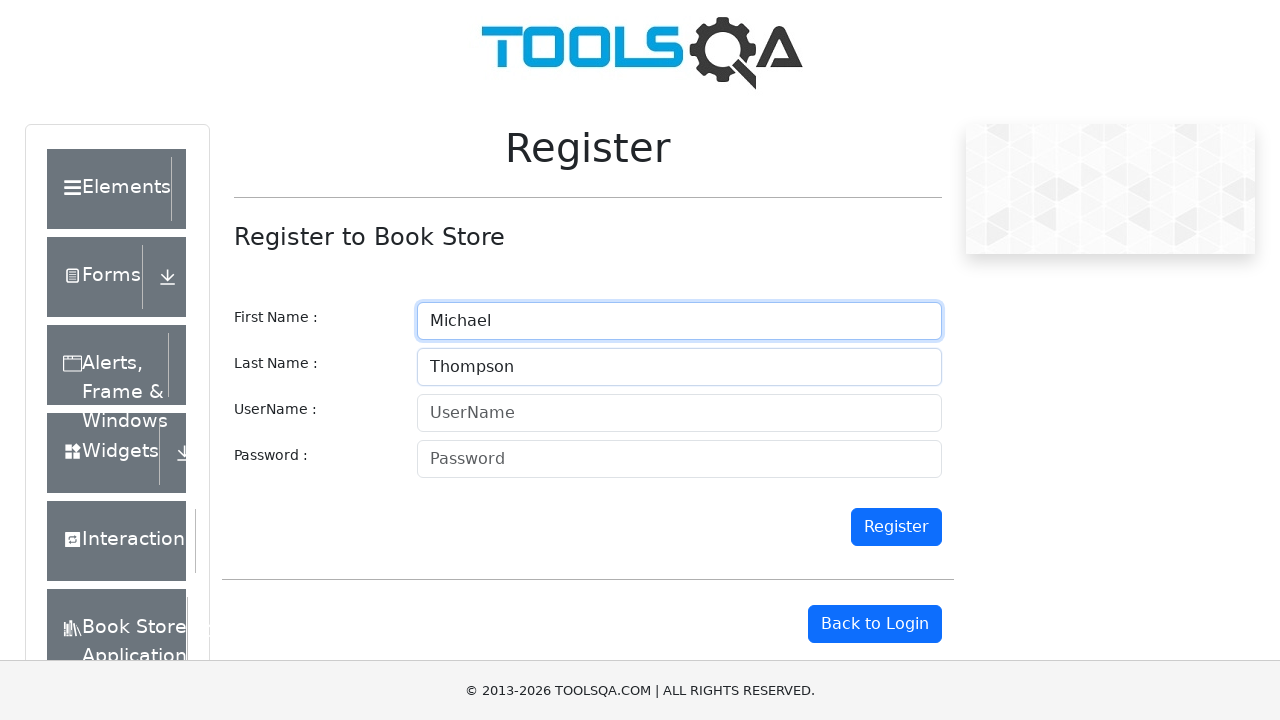

Filled username field with 'mthompson2024' on #userName
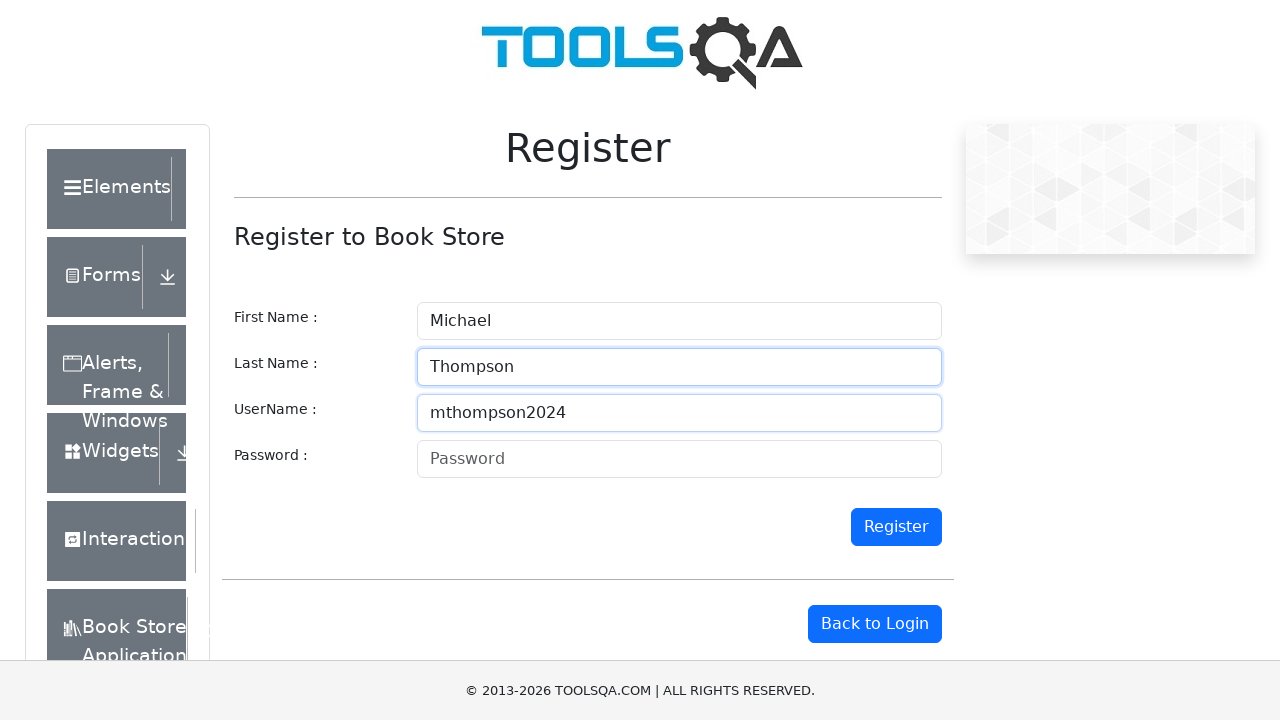

Filled password field with secure password on #password
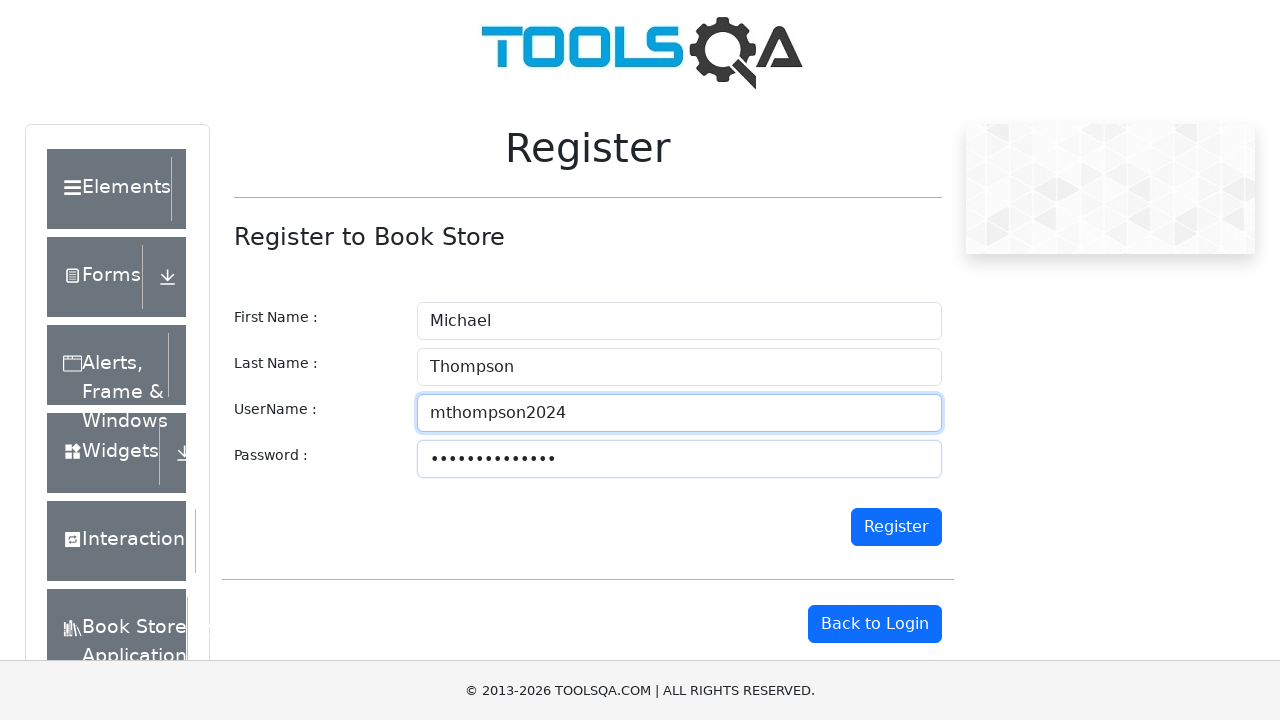

Clicked register button to submit registration form at (896, 527) on #register
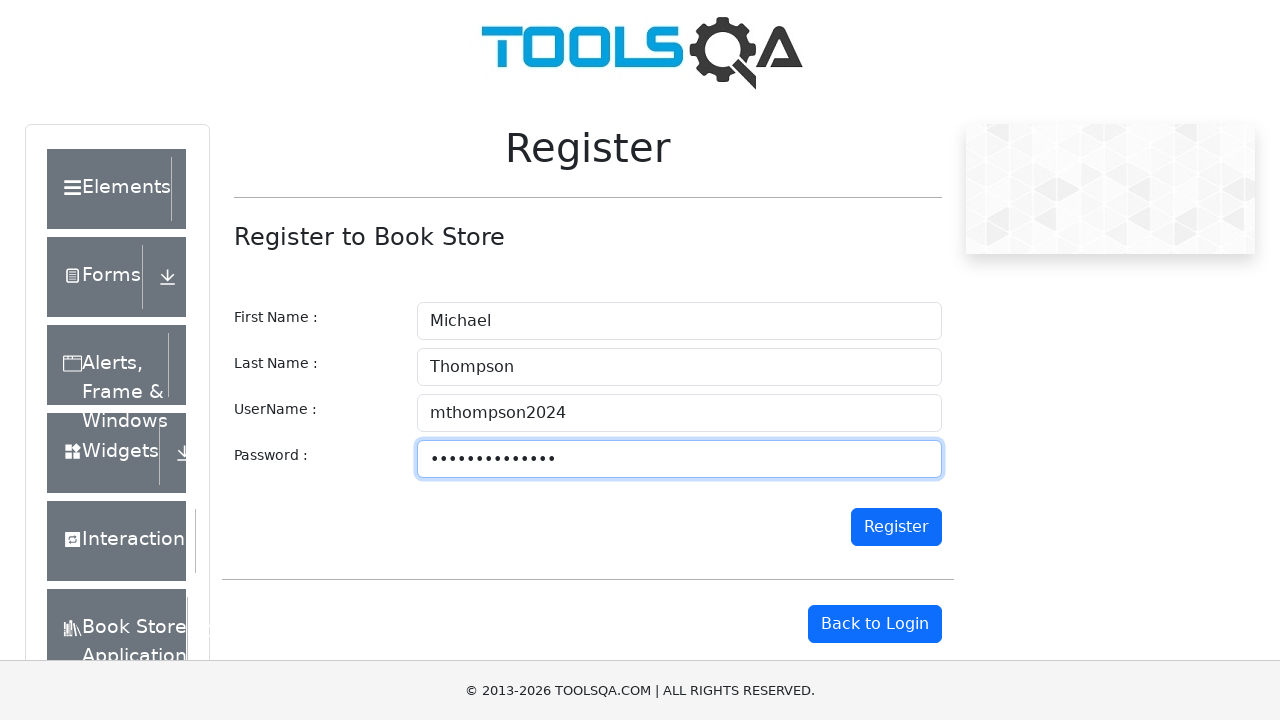

Registration successful - user profile name element loaded
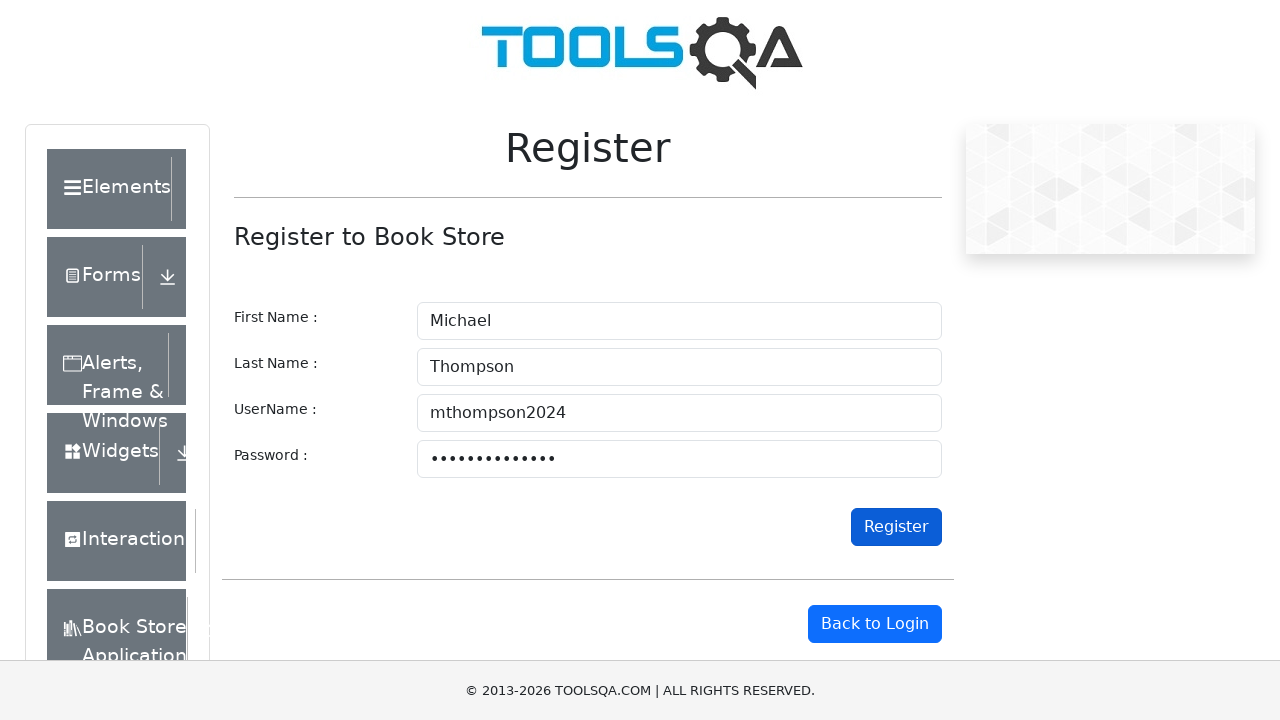

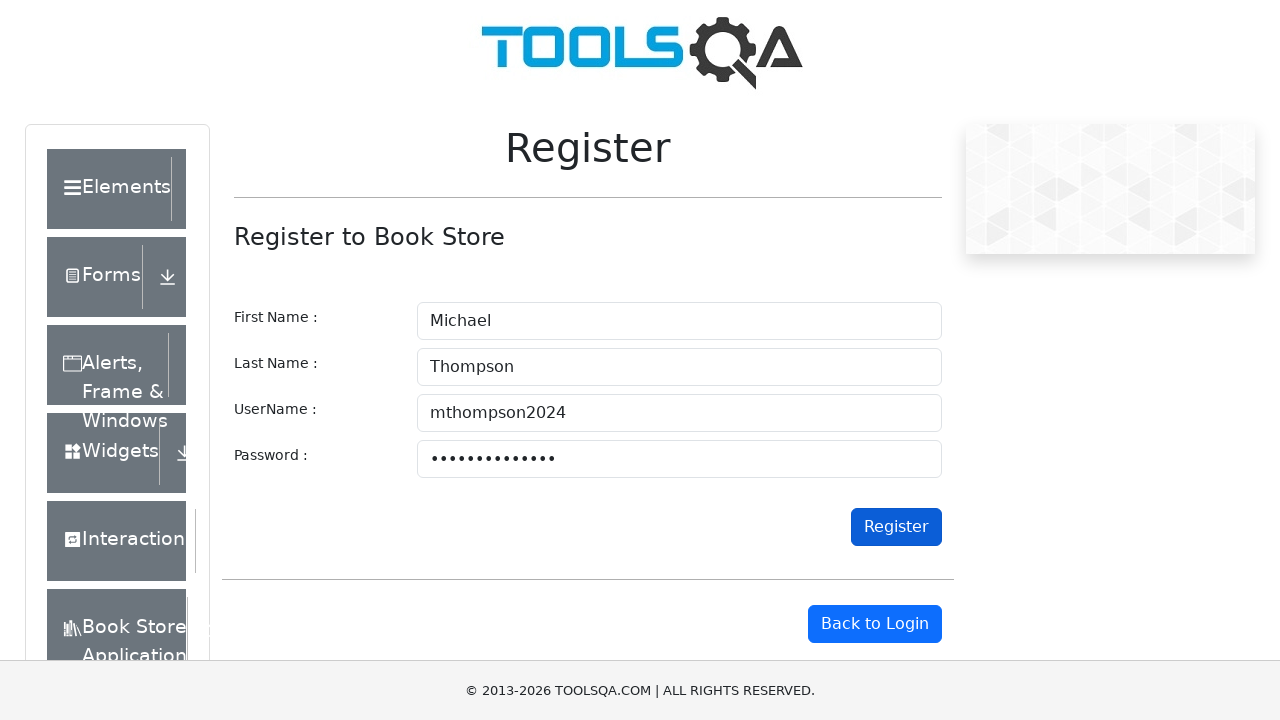